Tests that the login submit button on the CMS portal page is clickable using CSS selector with id attribute

Starting URL: https://portal.cms.gov/portal/

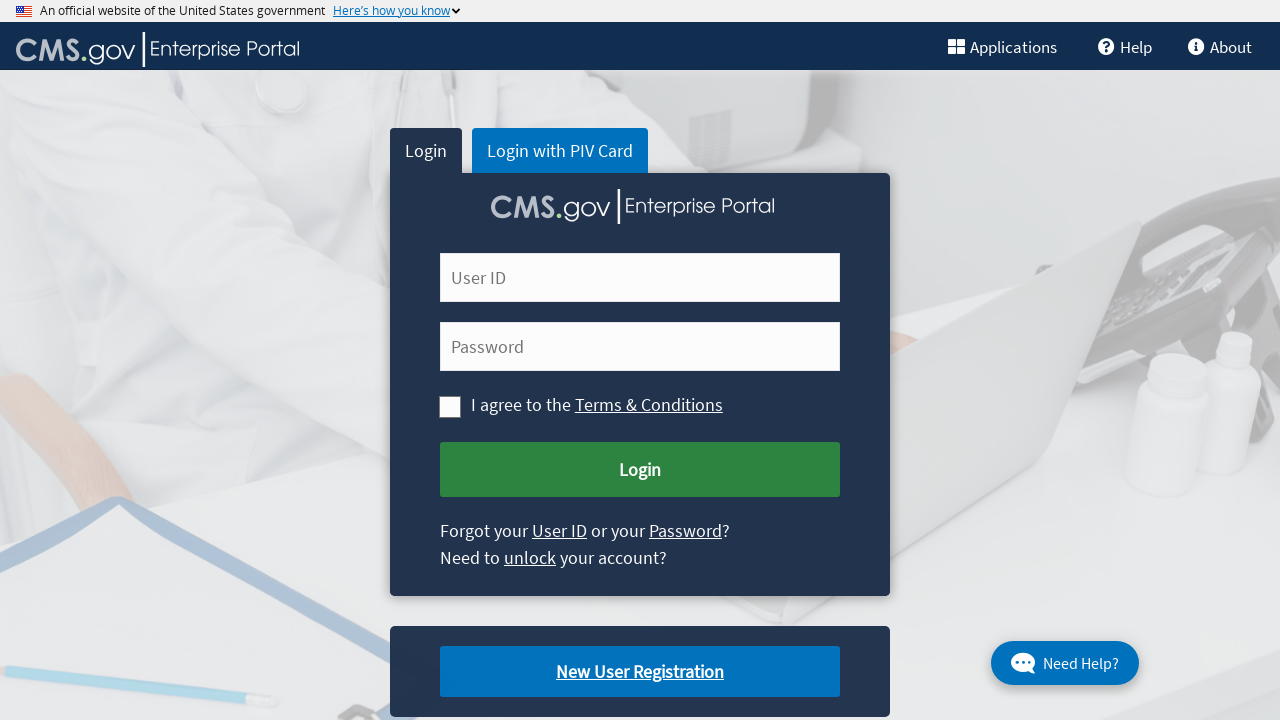

Clicked login submit button using CSS selector with id attribute at (640, 470) on button#cms-login-submit
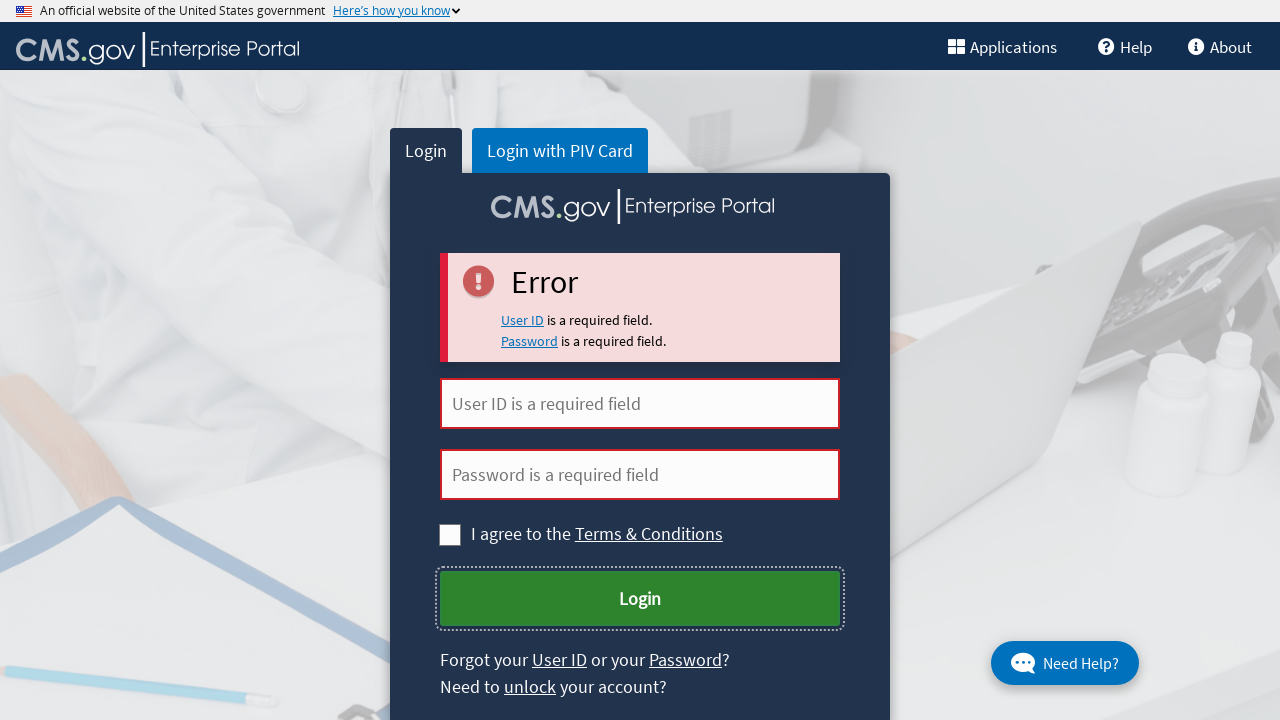

Waited 2 seconds to observe the result of clicking the login button
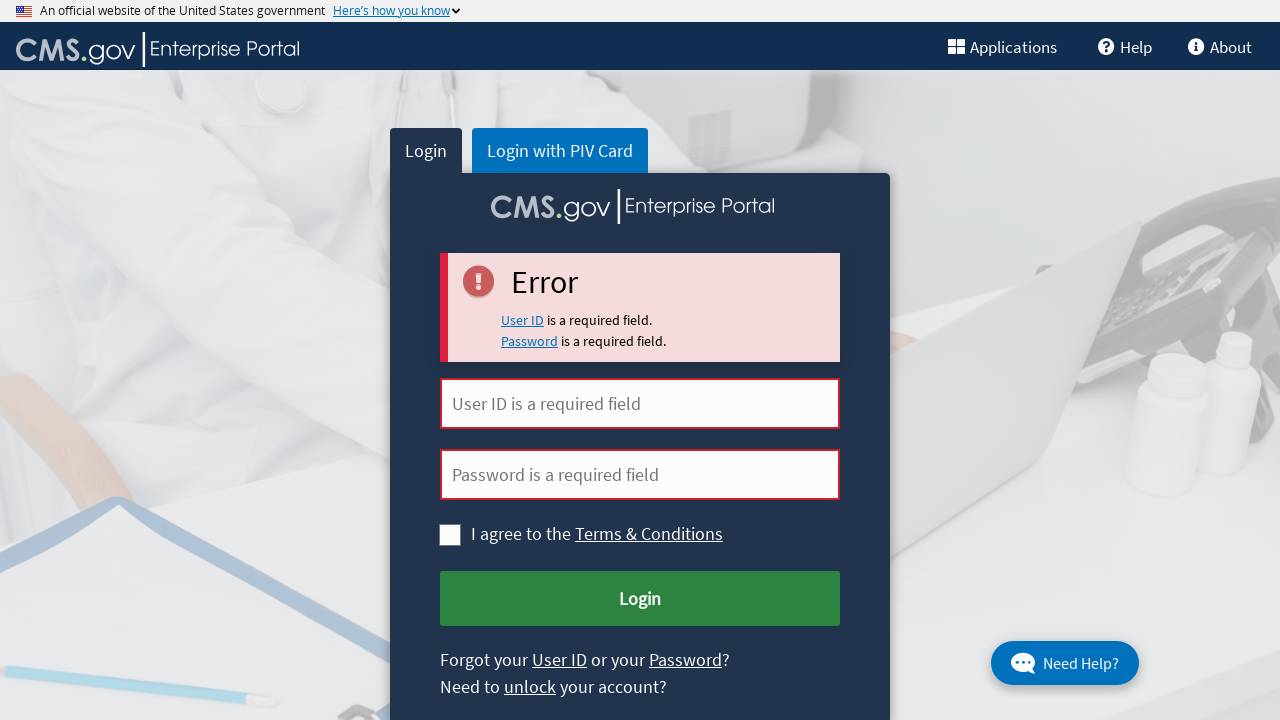

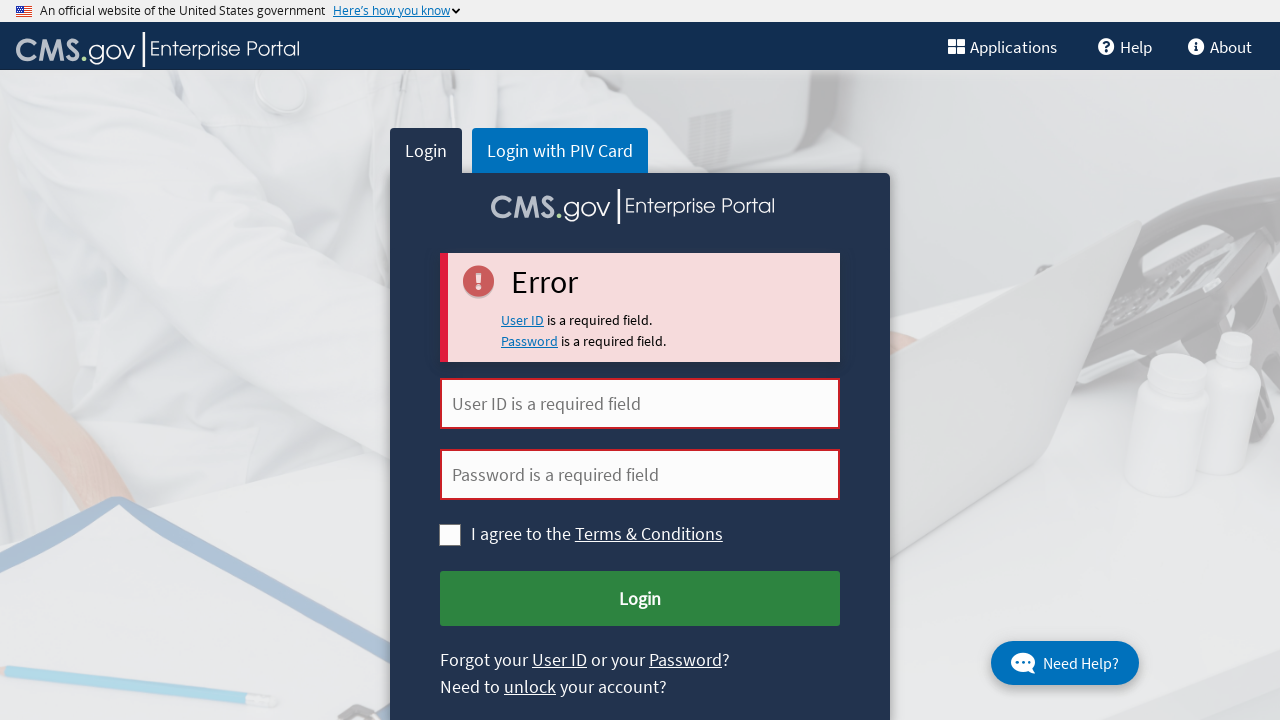